Tests the purchase flow on an e-commerce site by selecting a Samsung phone, adding it to cart, and completing the checkout process with form details

Starting URL: https://www.demoblaze.com/index.html

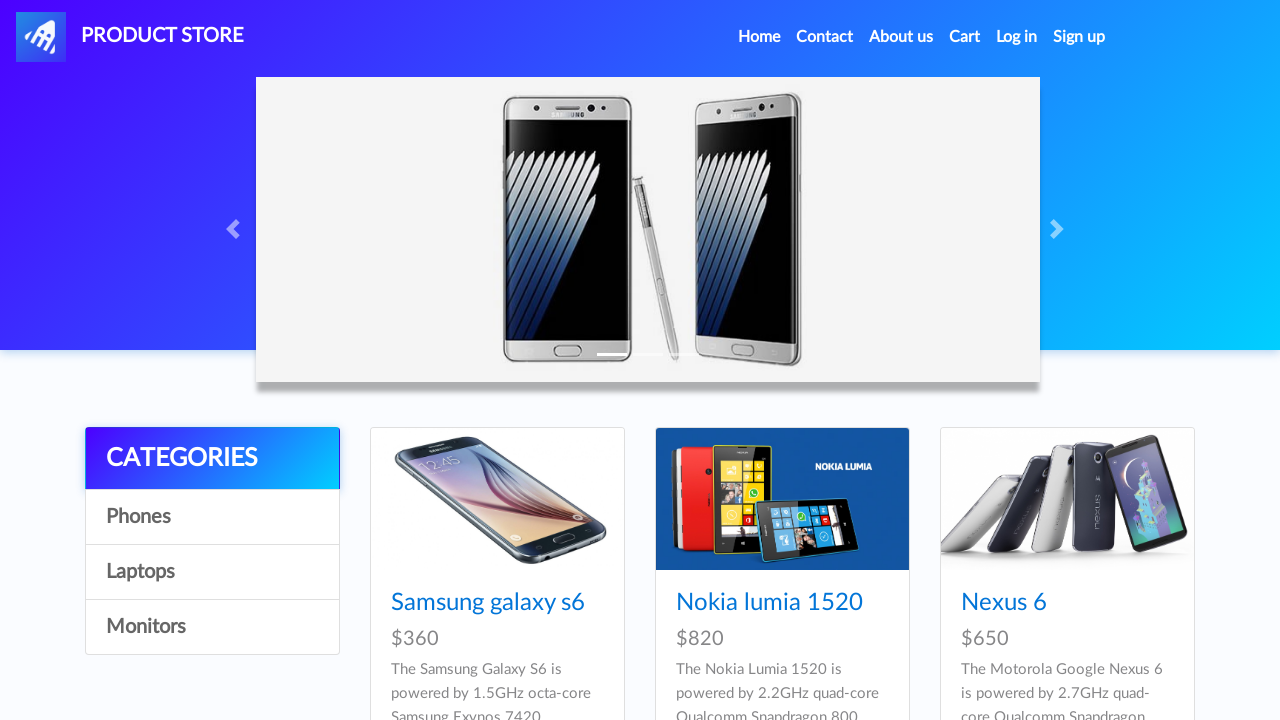

Scrolled down 250px to view products
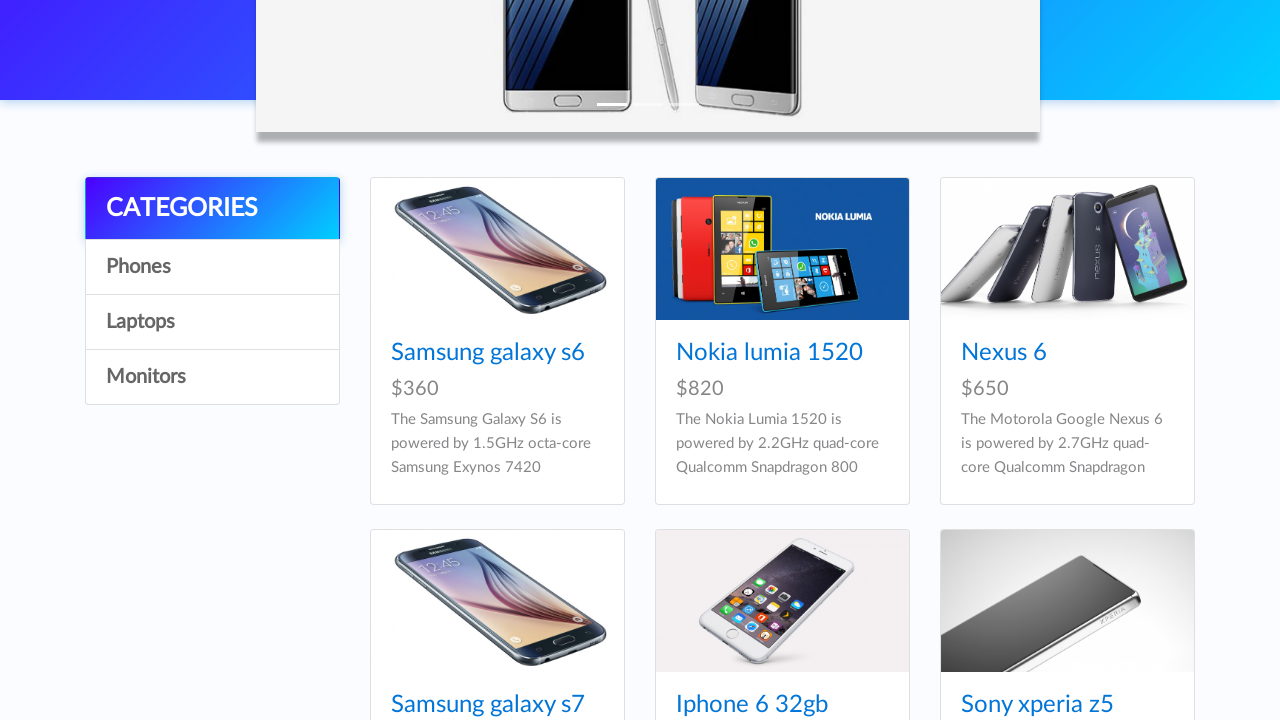

Clicked on Samsung Galaxy S6 product at (488, 353) on a:text('Samsung galaxy s6')
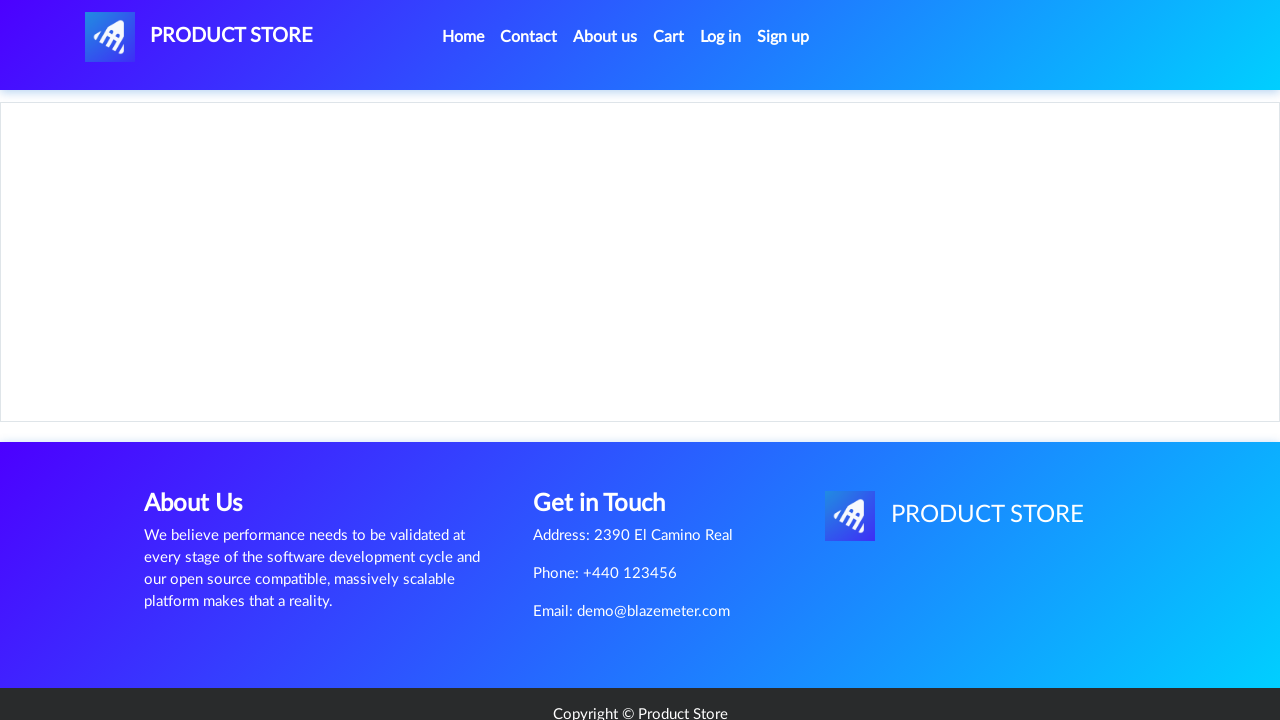

Clicked 'Add to Cart' button at (610, 440) on a.btn.btn-success.btn-lg
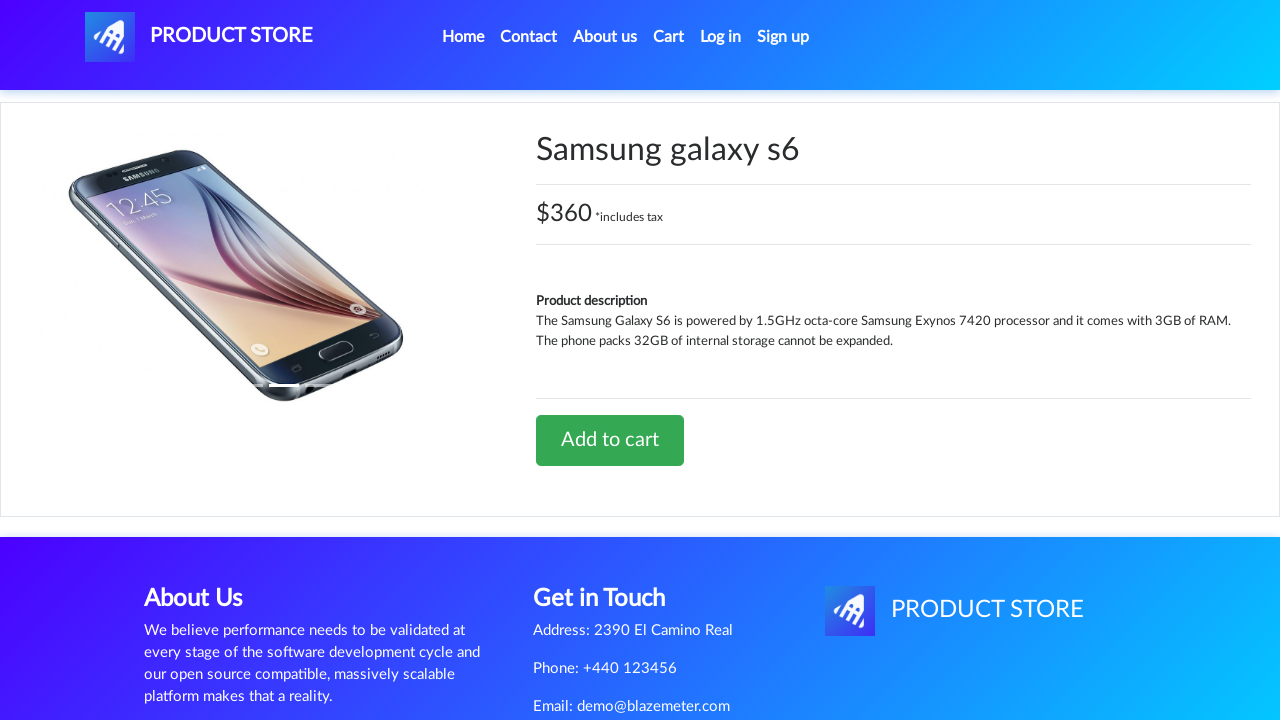

Alert dialog accepted (product added to cart)
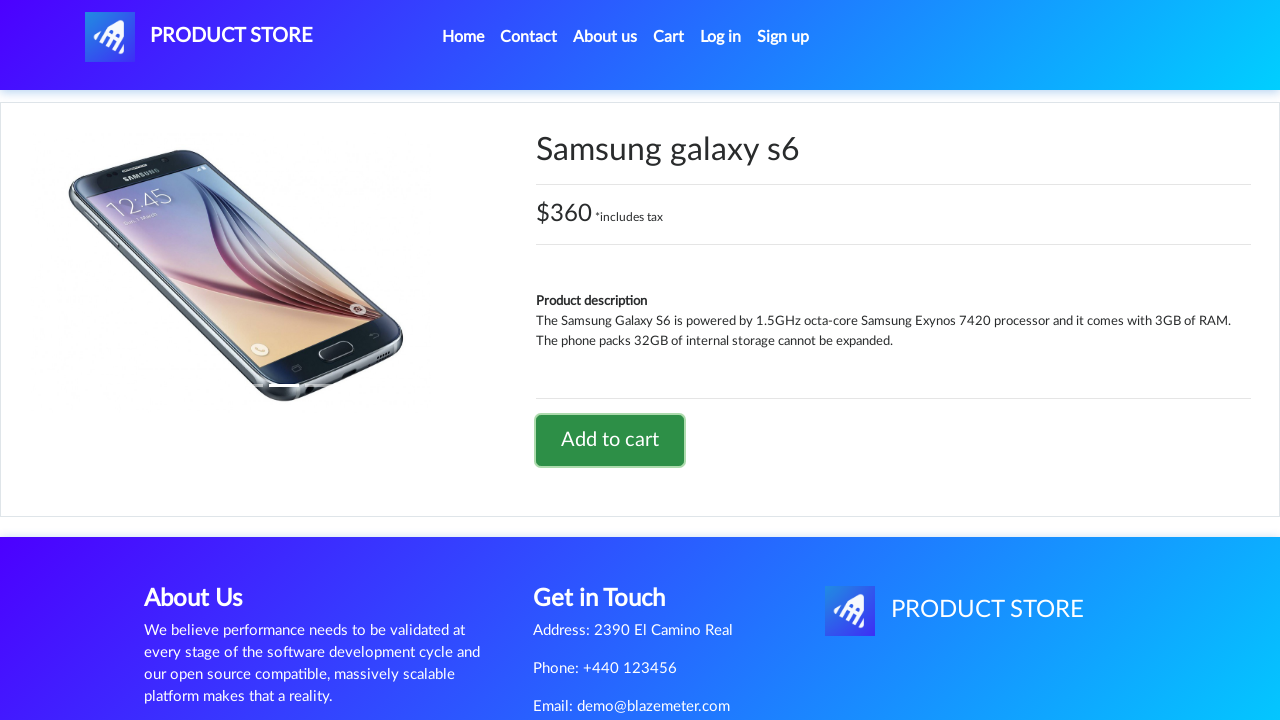

Clicked on Cart link to navigate to shopping cart at (669, 37) on a:text('Cart')
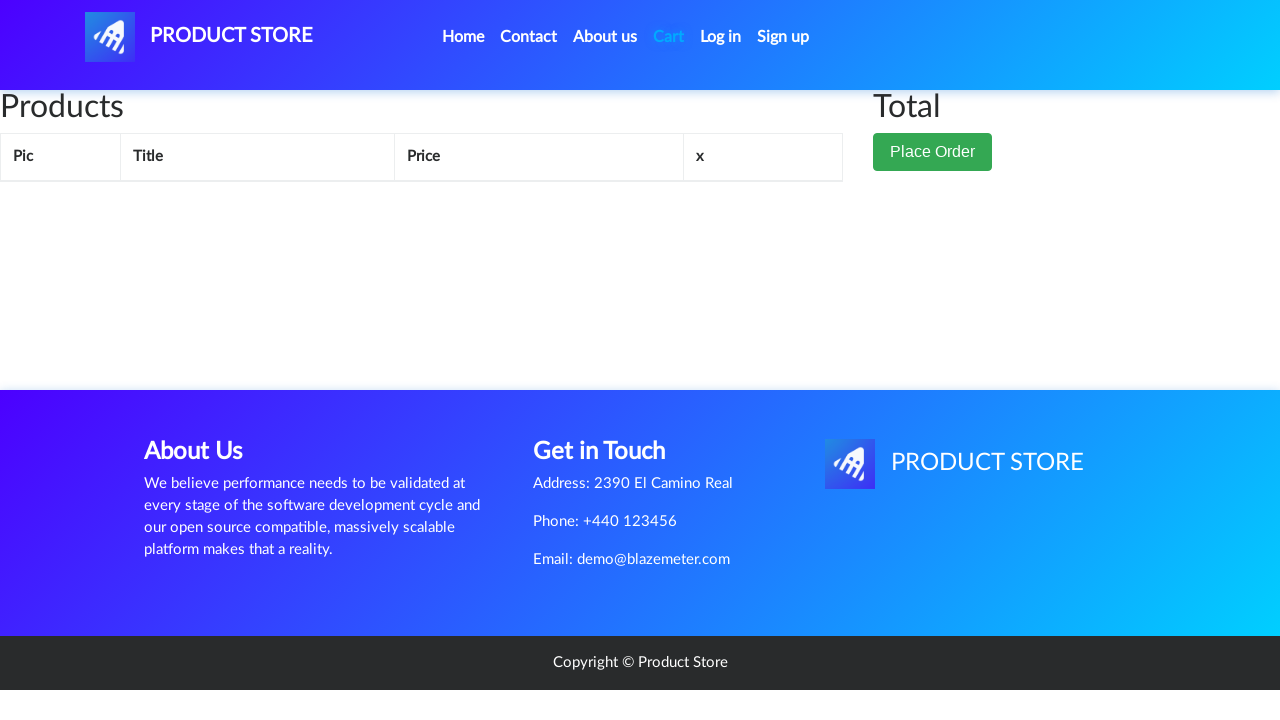

Waited for cart page to load (2000ms timeout)
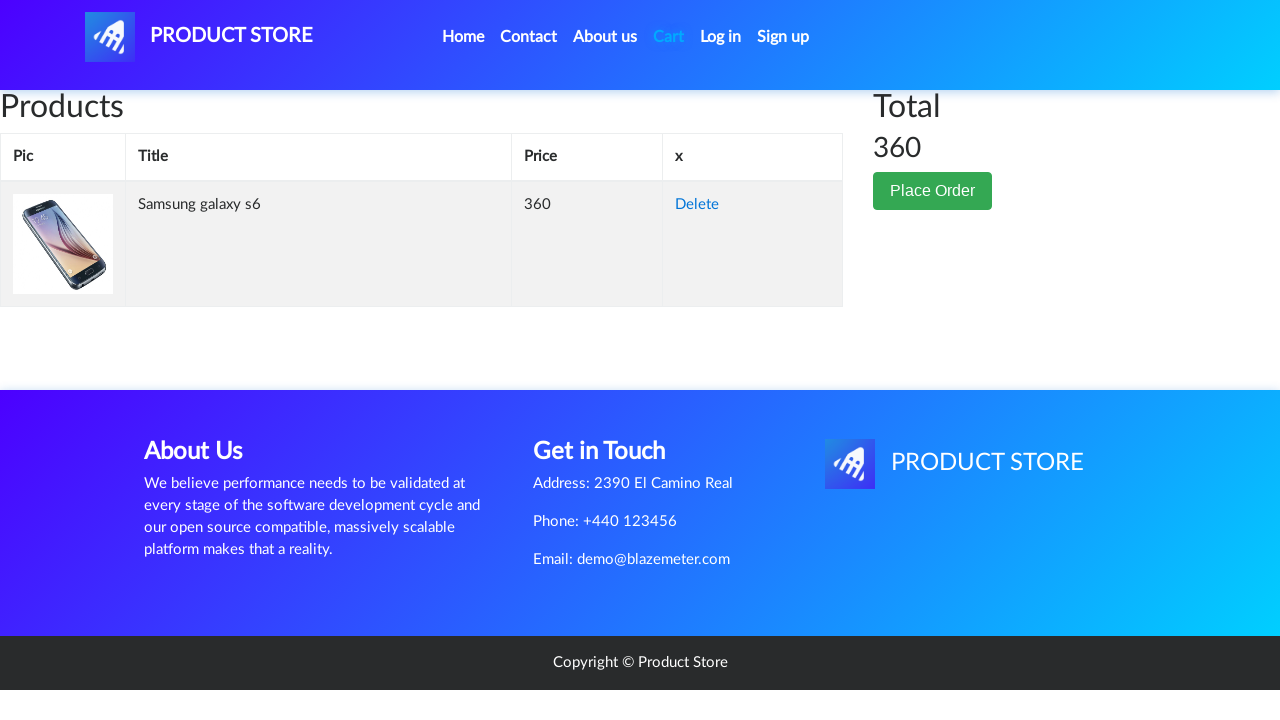

Clicked 'Place Order' button at (933, 191) on button:text('Place Order')
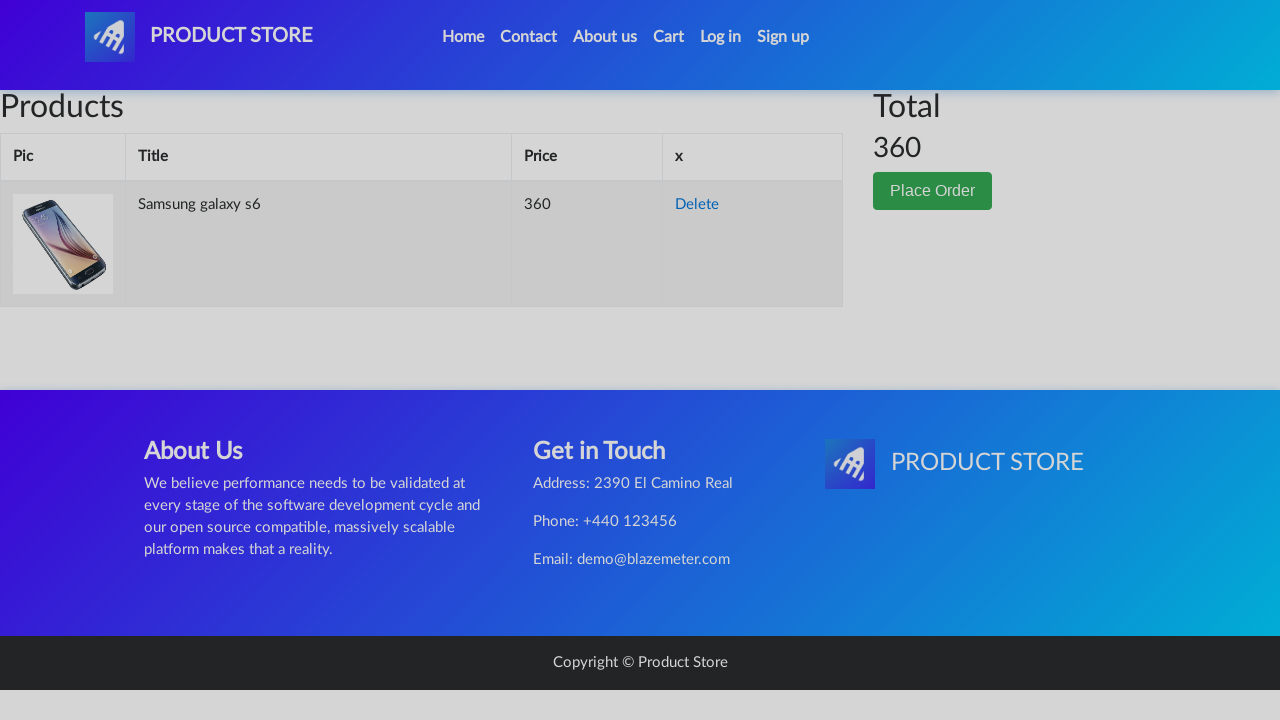

Filled name field with 'John Doe' on #name
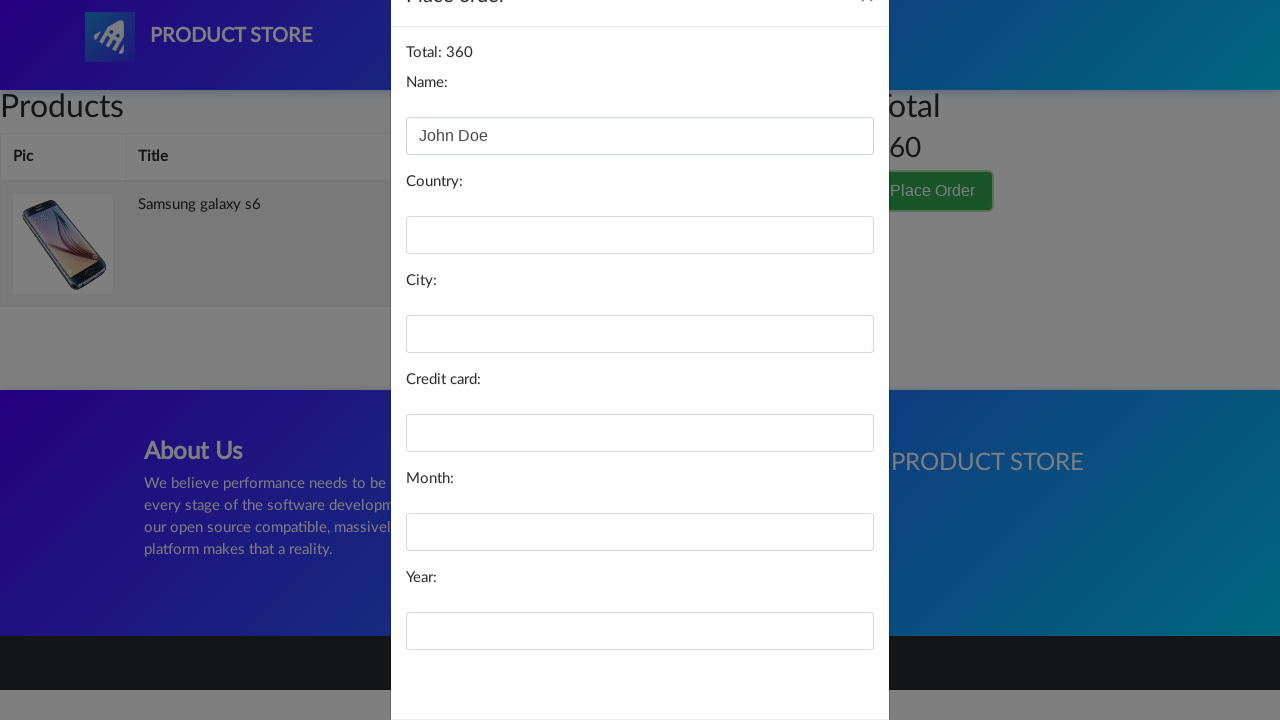

Filled country field with 'United States' on #country
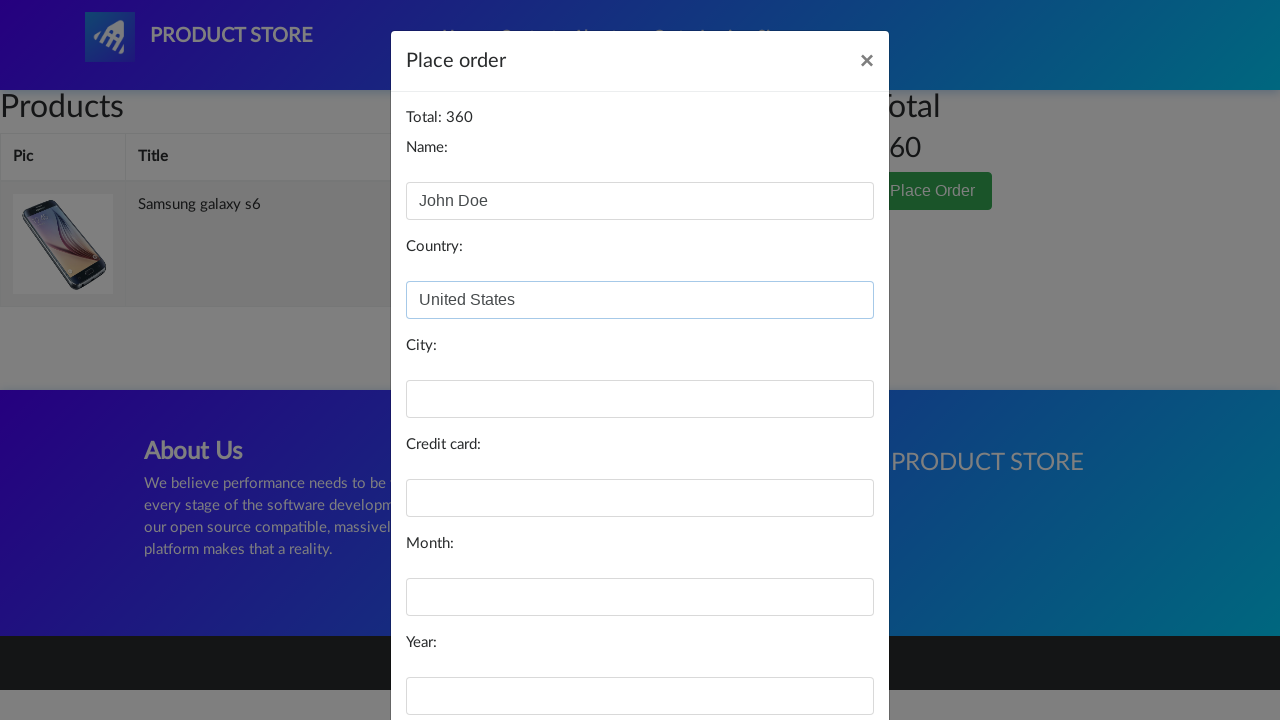

Filled city field with 'New York' on #city
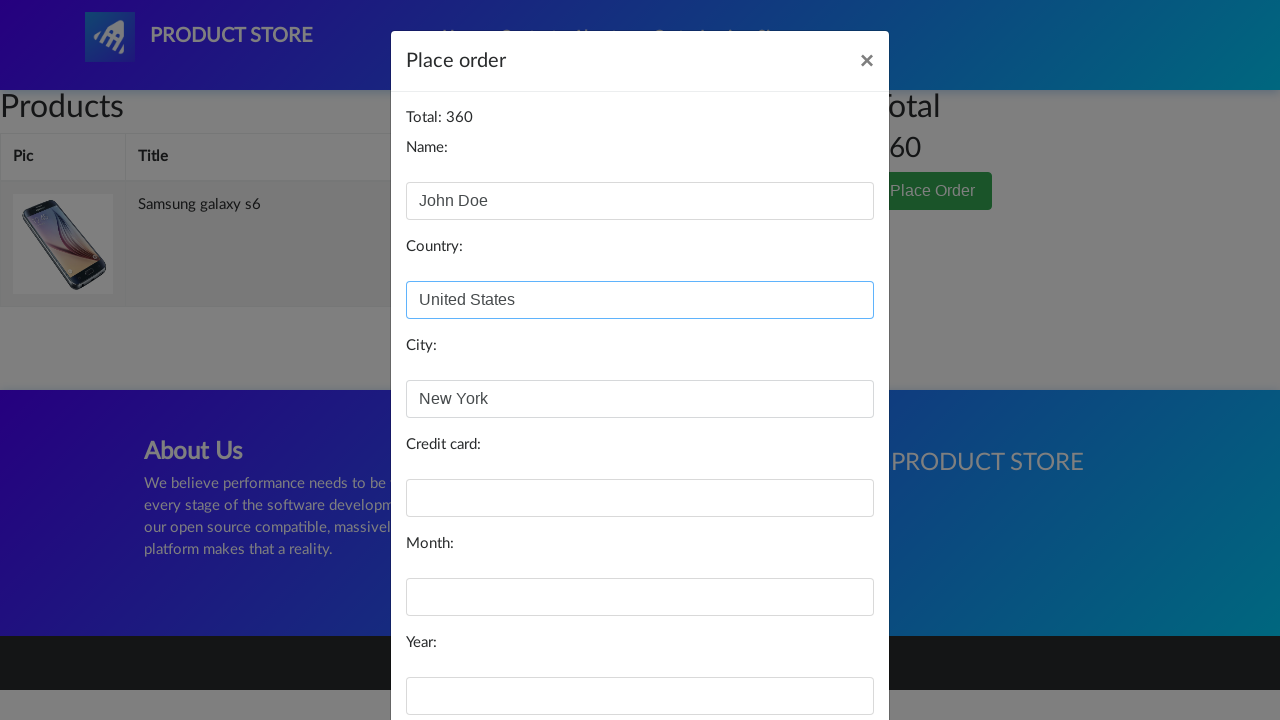

Filled card field with test credit card number on #card
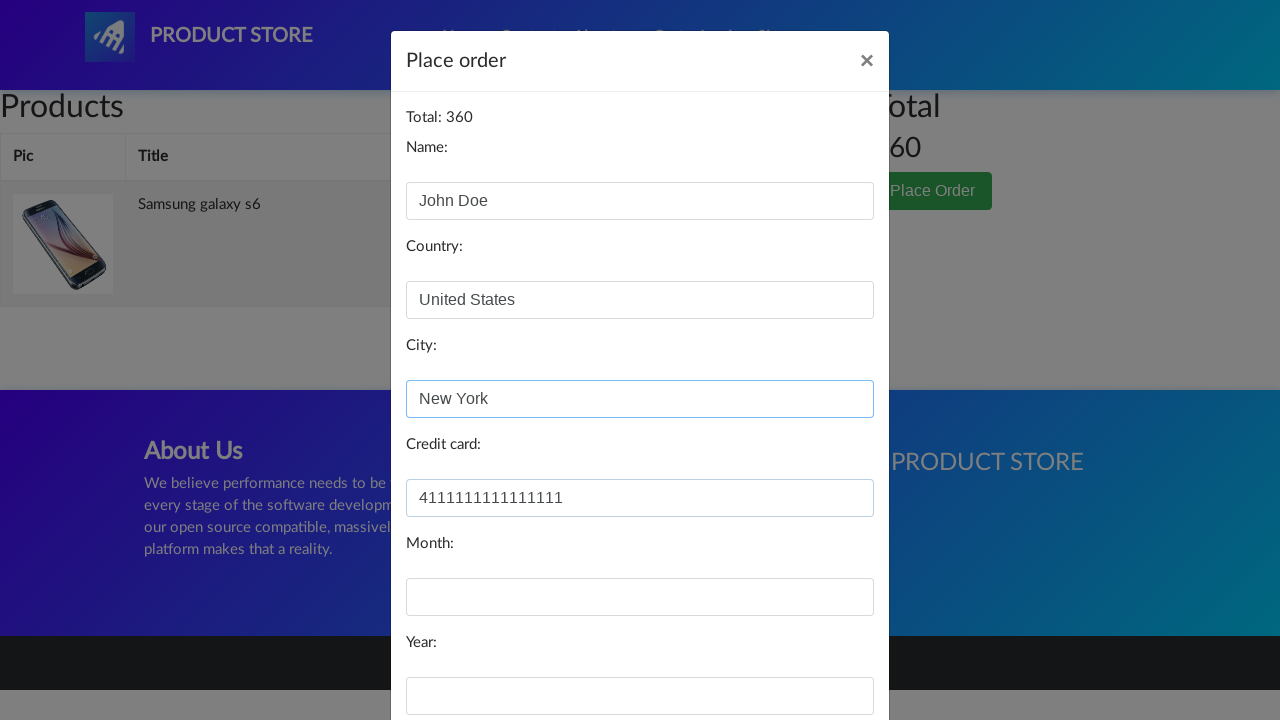

Filled month field with '12' on #month
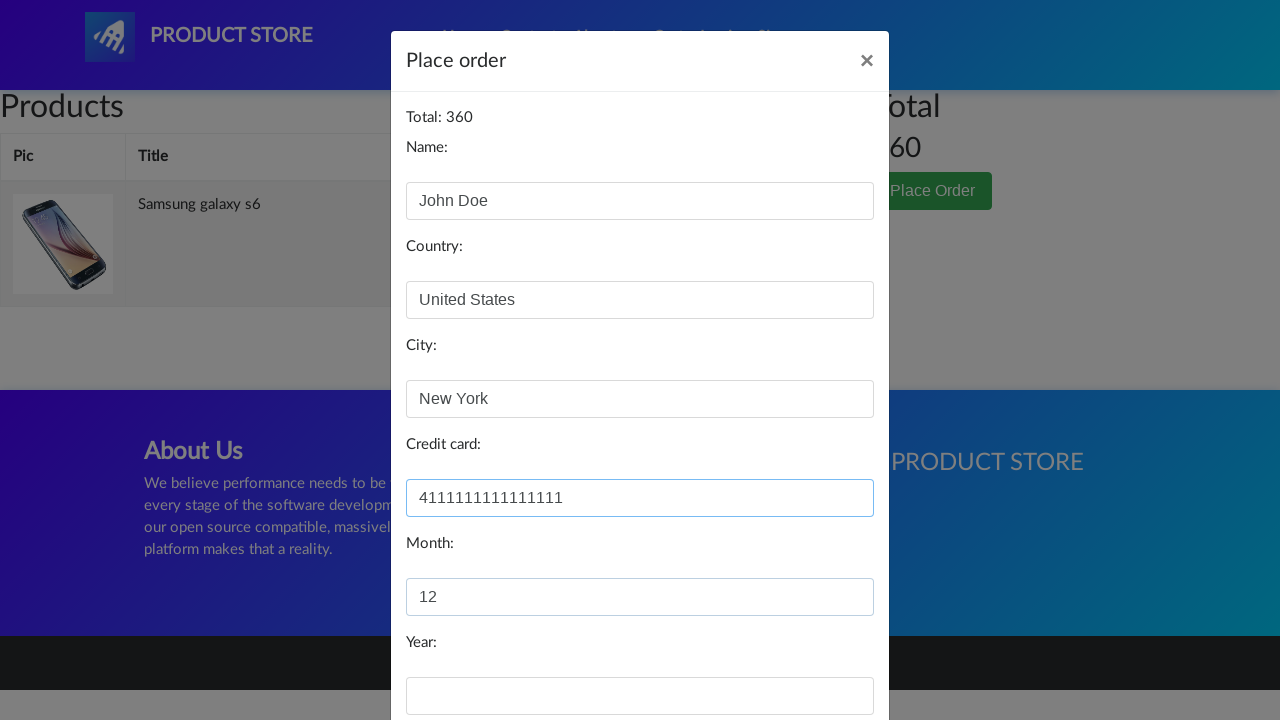

Filled year field with '2025' on #year
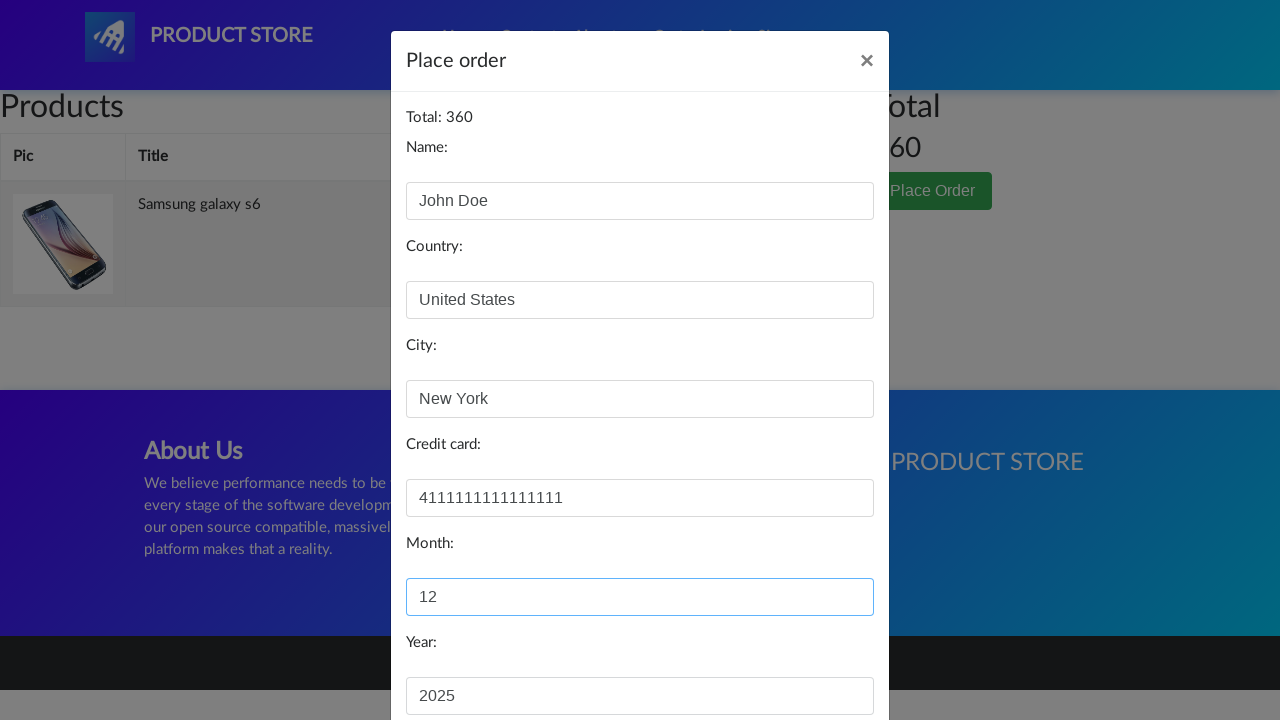

Clicked 'Purchase' button to complete the transaction at (823, 655) on button:text('Purchase')
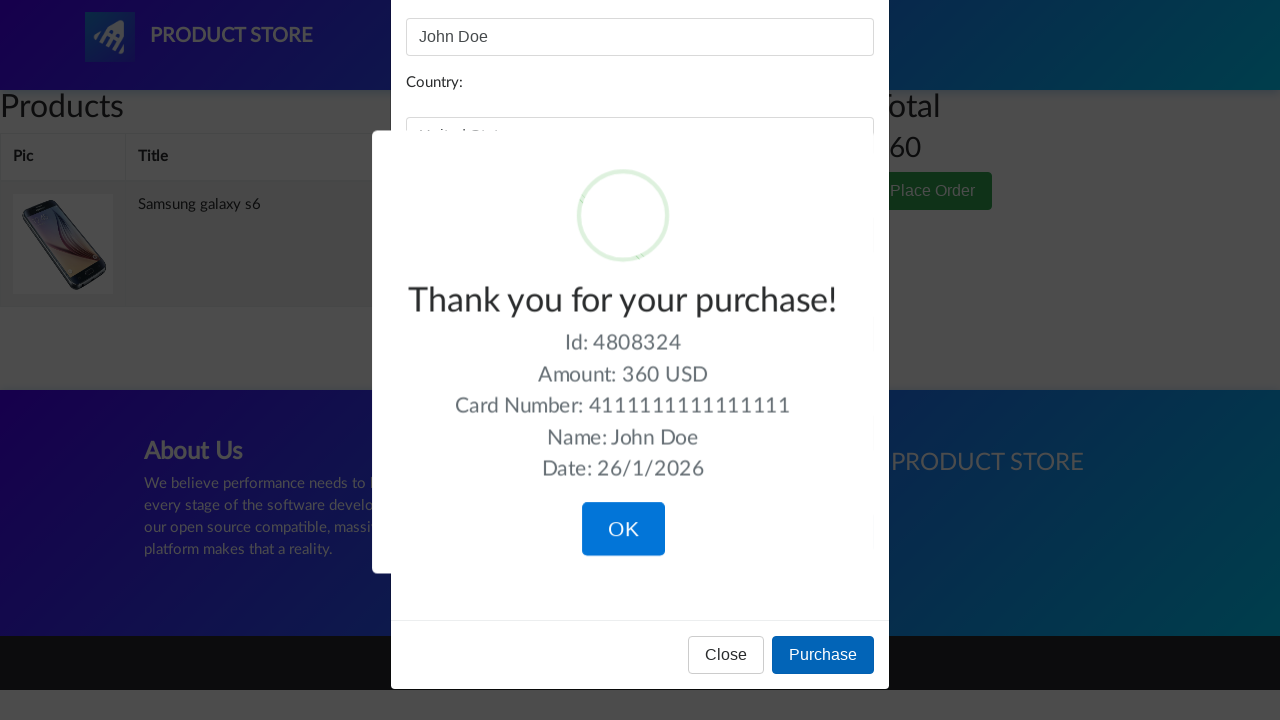

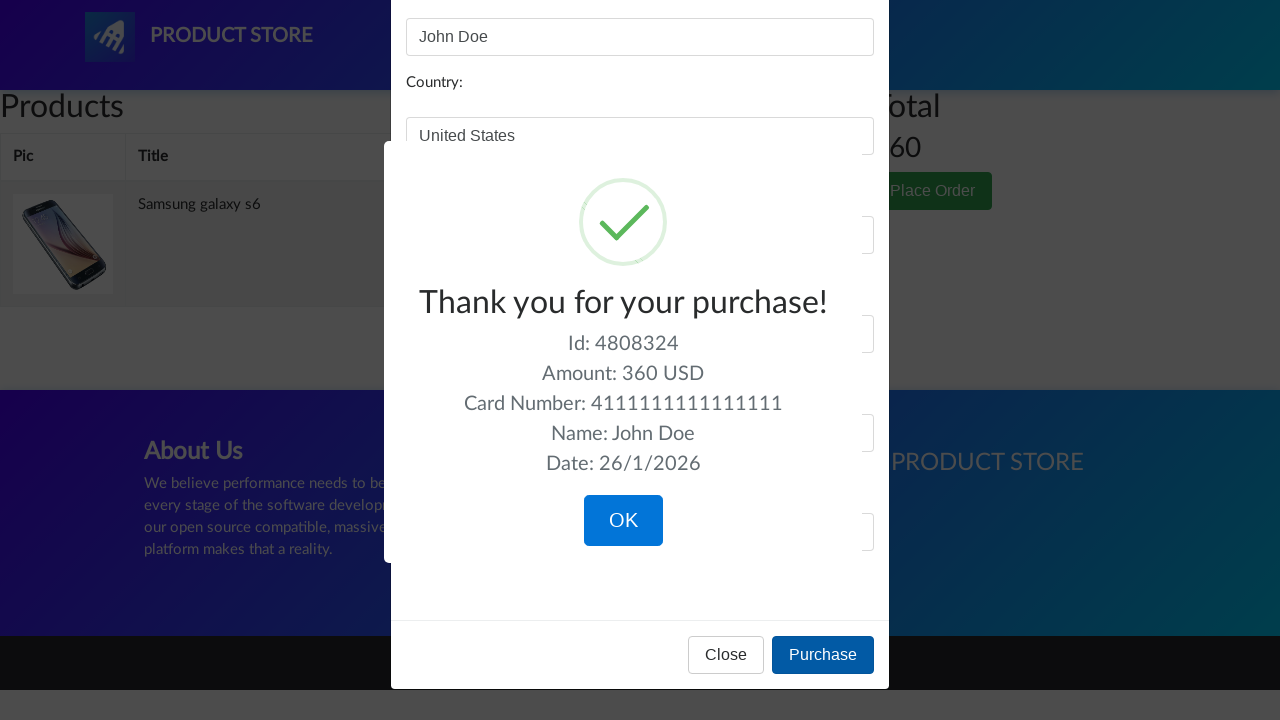